Tests browser window resizing functionality by navigating to a registration page and setting the window to a specific dimension (414x149 pixels).

Starting URL: https://naveenautomationlabs.com/opencart/index.php?route=account/register

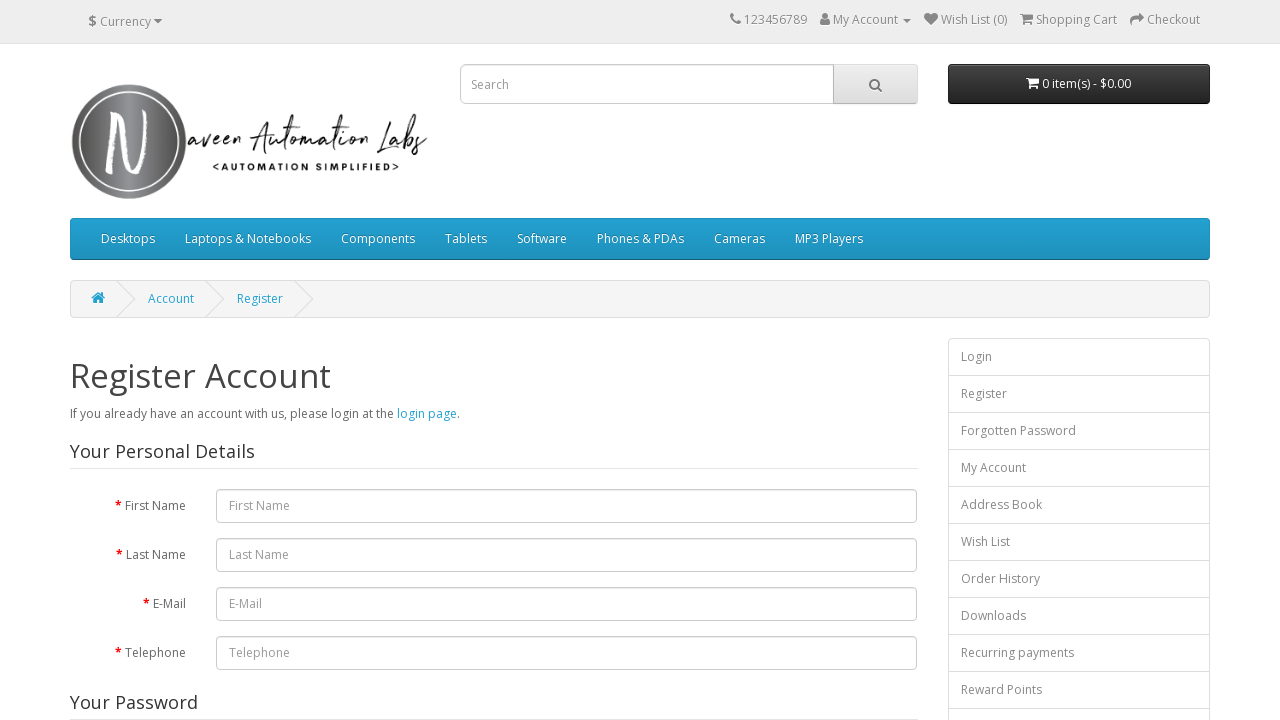

Set browser viewport to 414x149 pixels
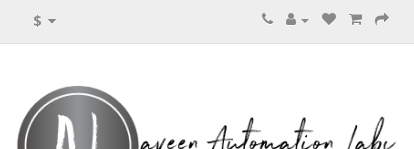

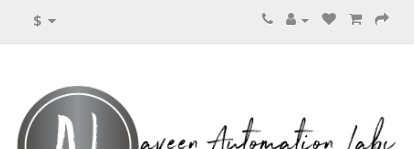